Tests that navigating to the Testotomasyonu homepage results in the correct URL, verifying the homepage loads successfully.

Starting URL: https://www.testotomasyonu.com

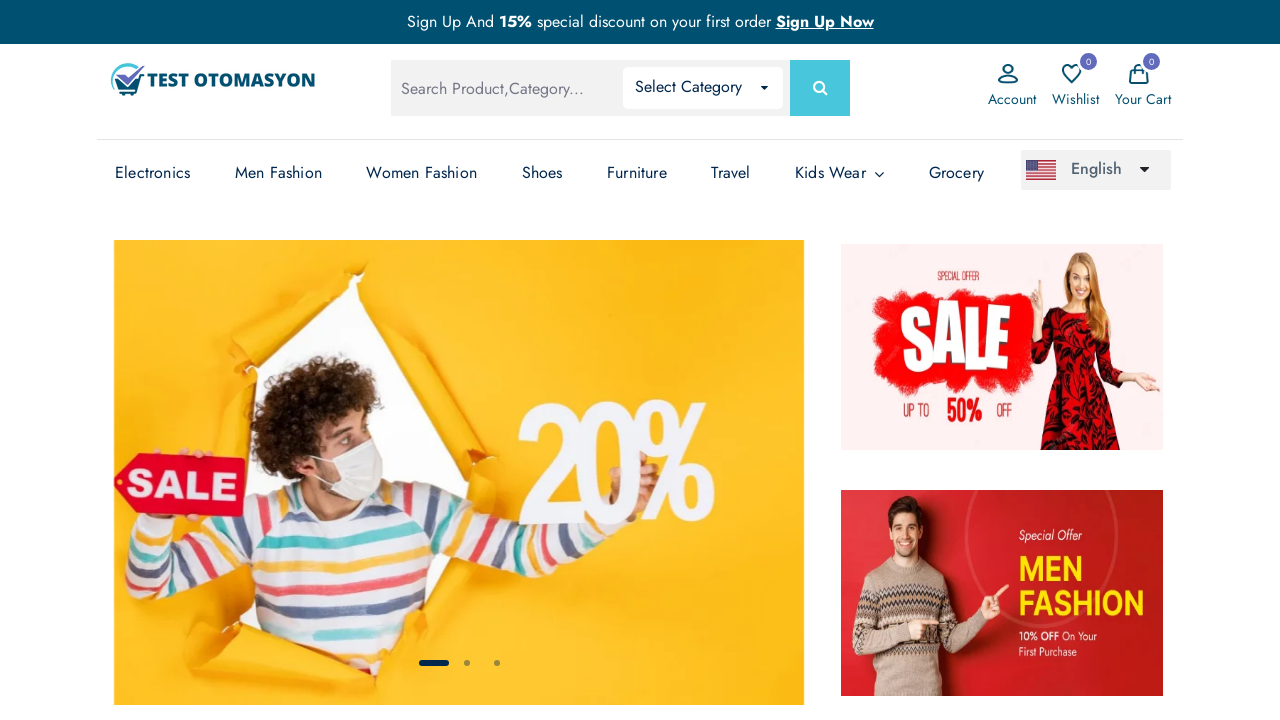

Verified that the current URL is the Testotomasyonu homepage
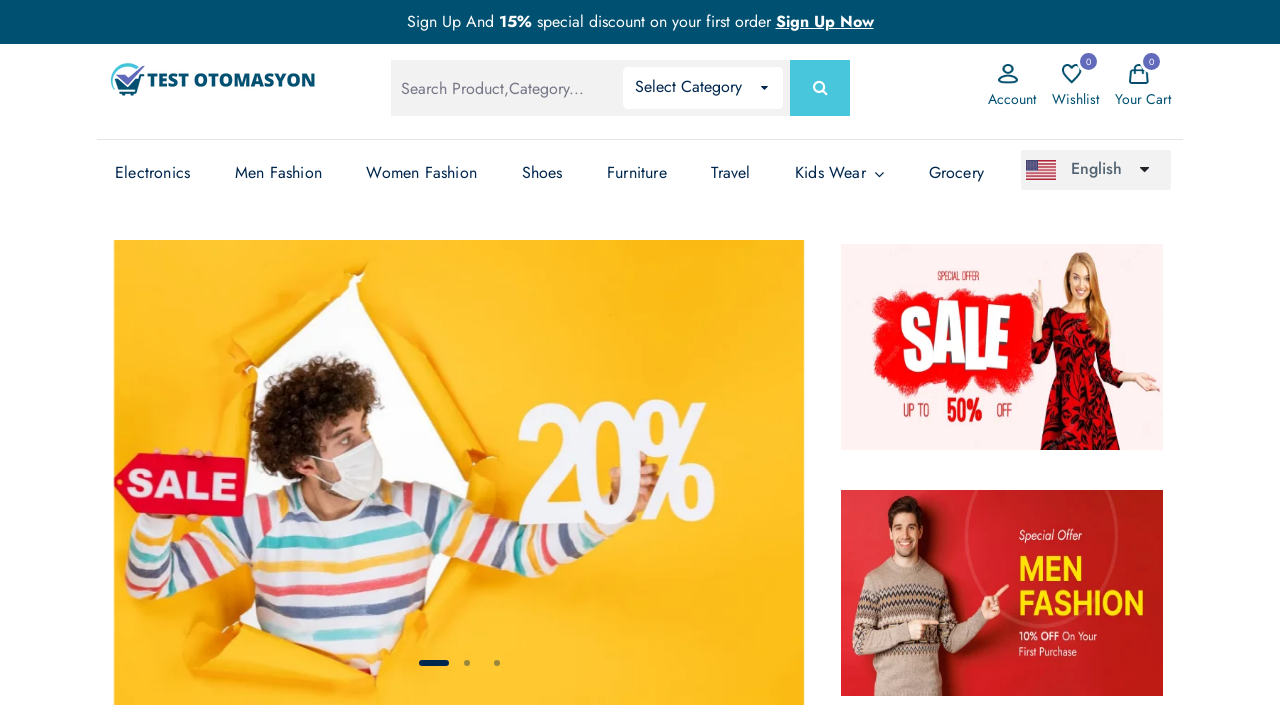

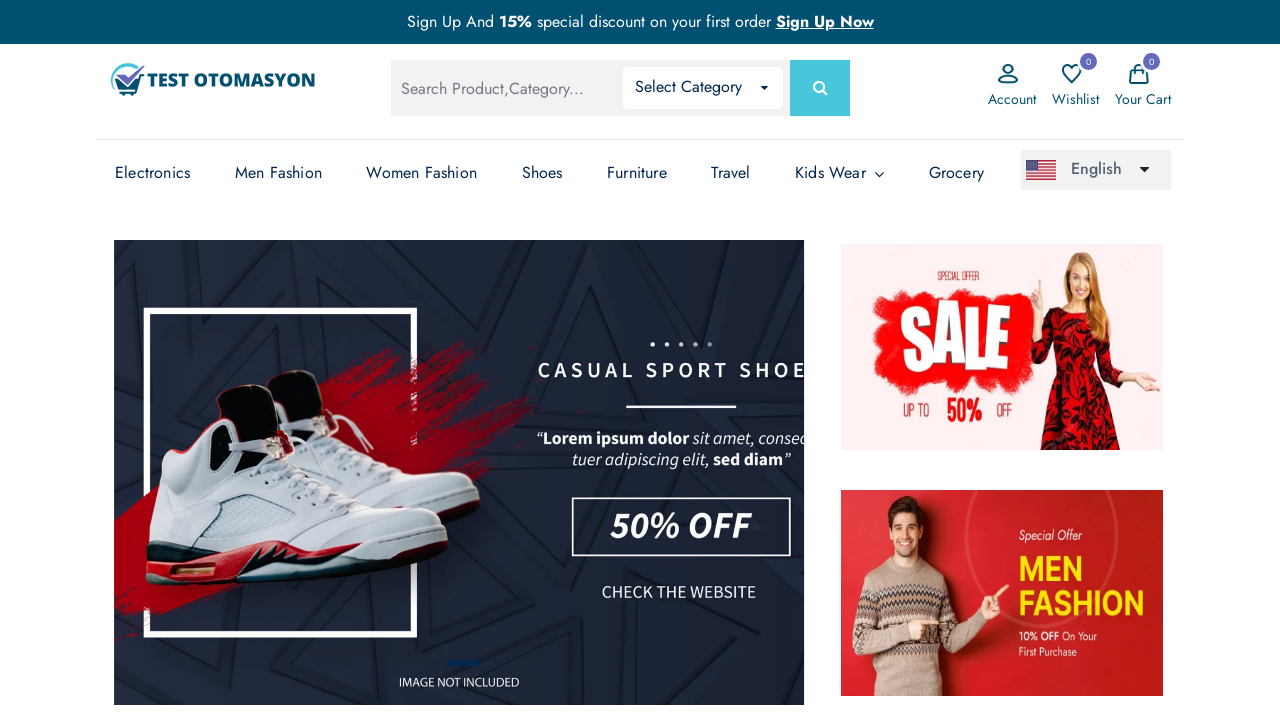